Tests a registration form by filling in first name, last name, and email fields, then submitting the form and verifying the success message

Starting URL: http://suninjuly.github.io/registration1.html

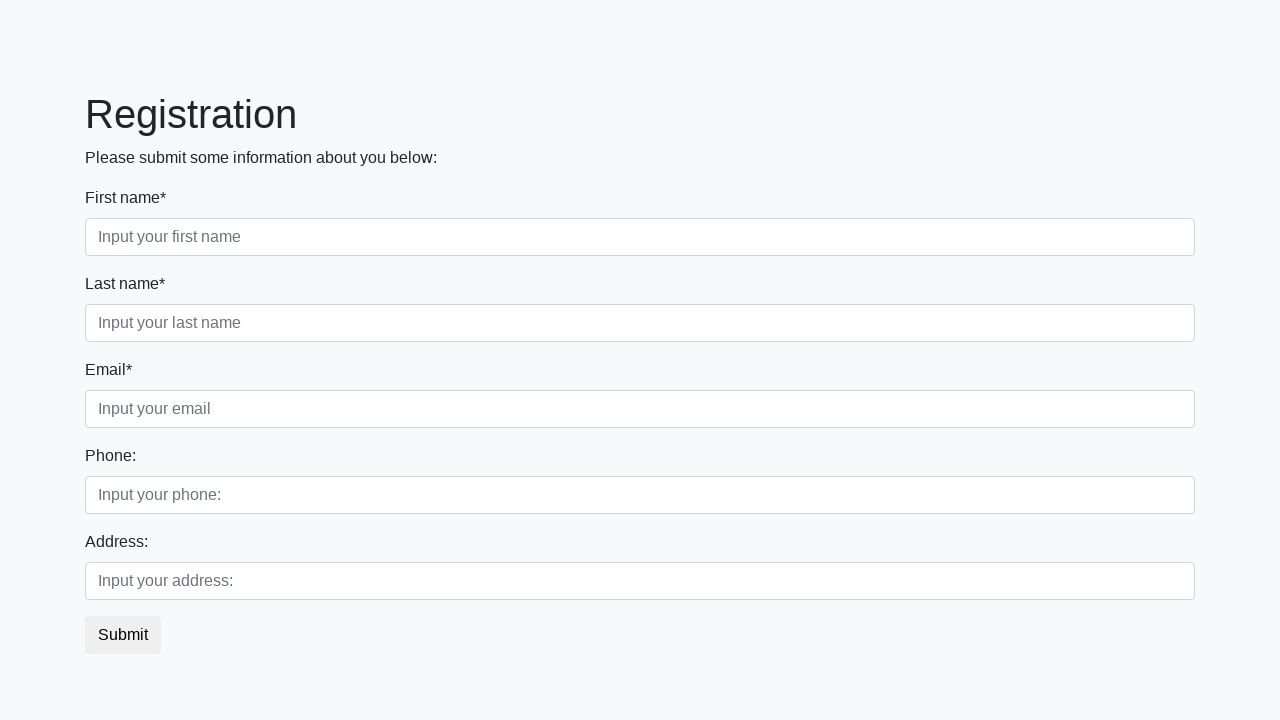

Filled in first name field with 'Ivan' on div.first_block input.form-control.first
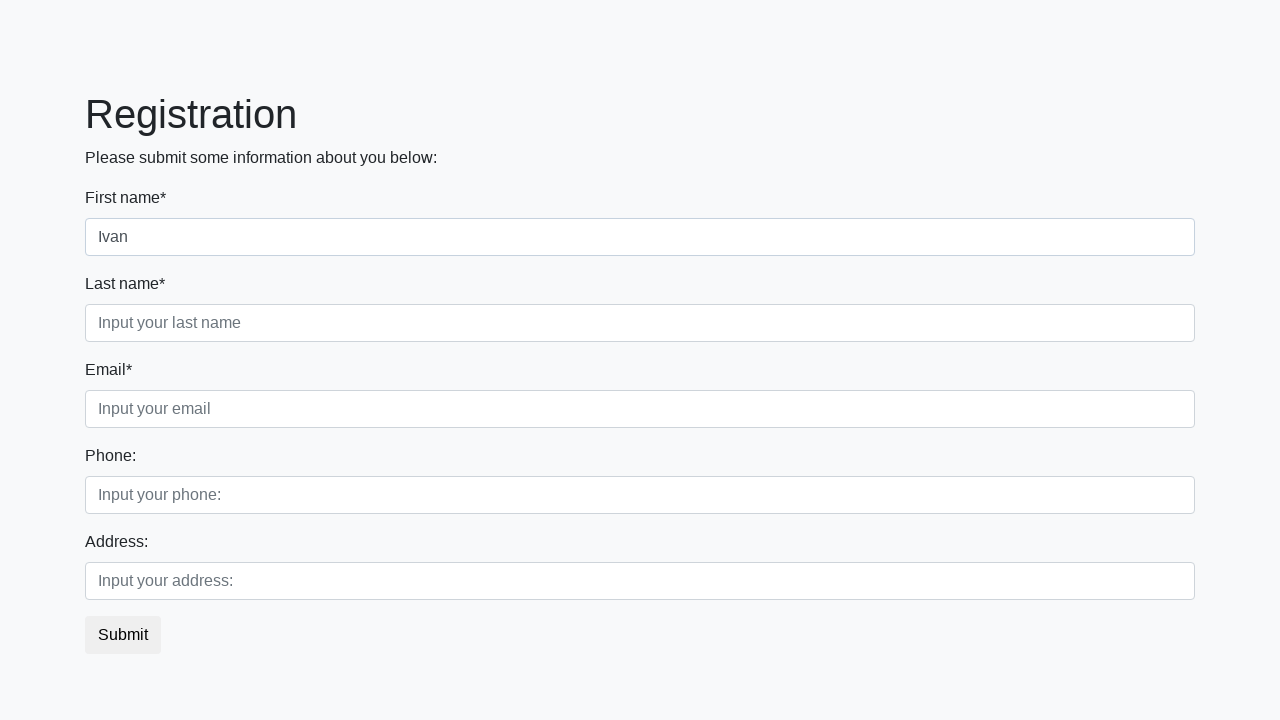

Filled in last name field with 'Petrov' on div.first_block input.form-control.second
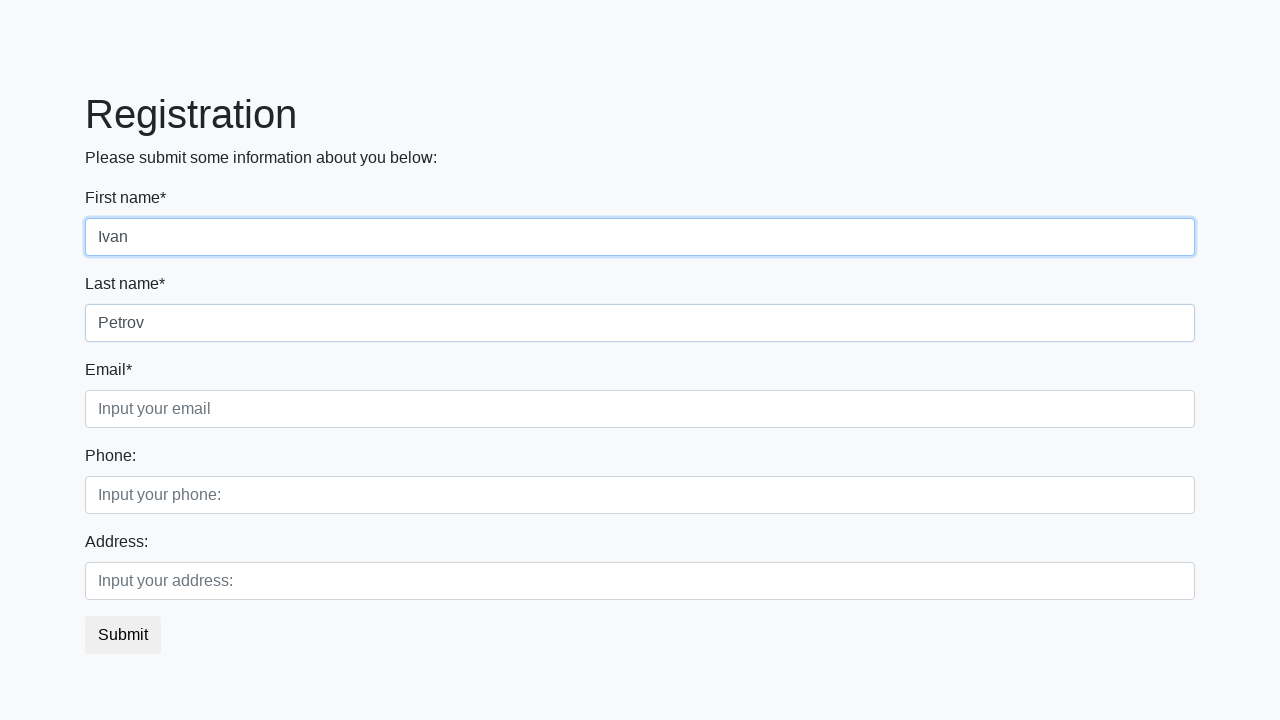

Filled in email field with 'email@domain.com' on div.first_block input.form-control.third
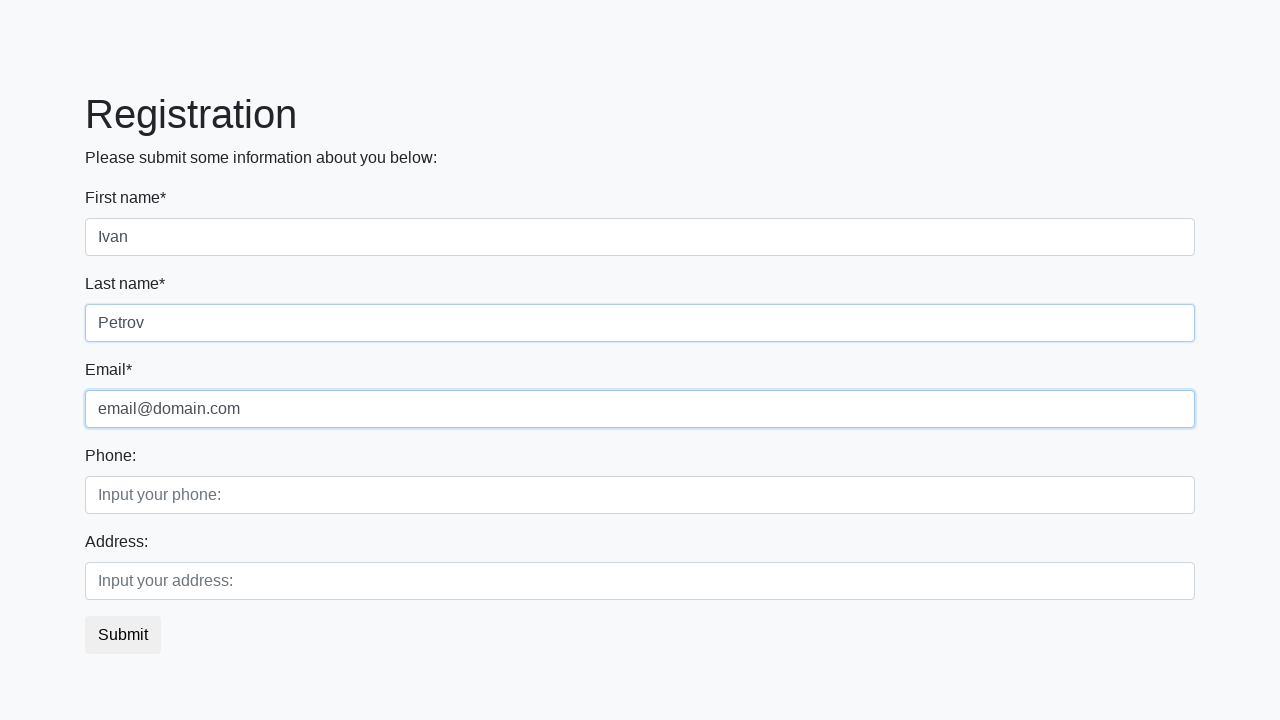

Clicked submit button to register at (123, 635) on button.btn
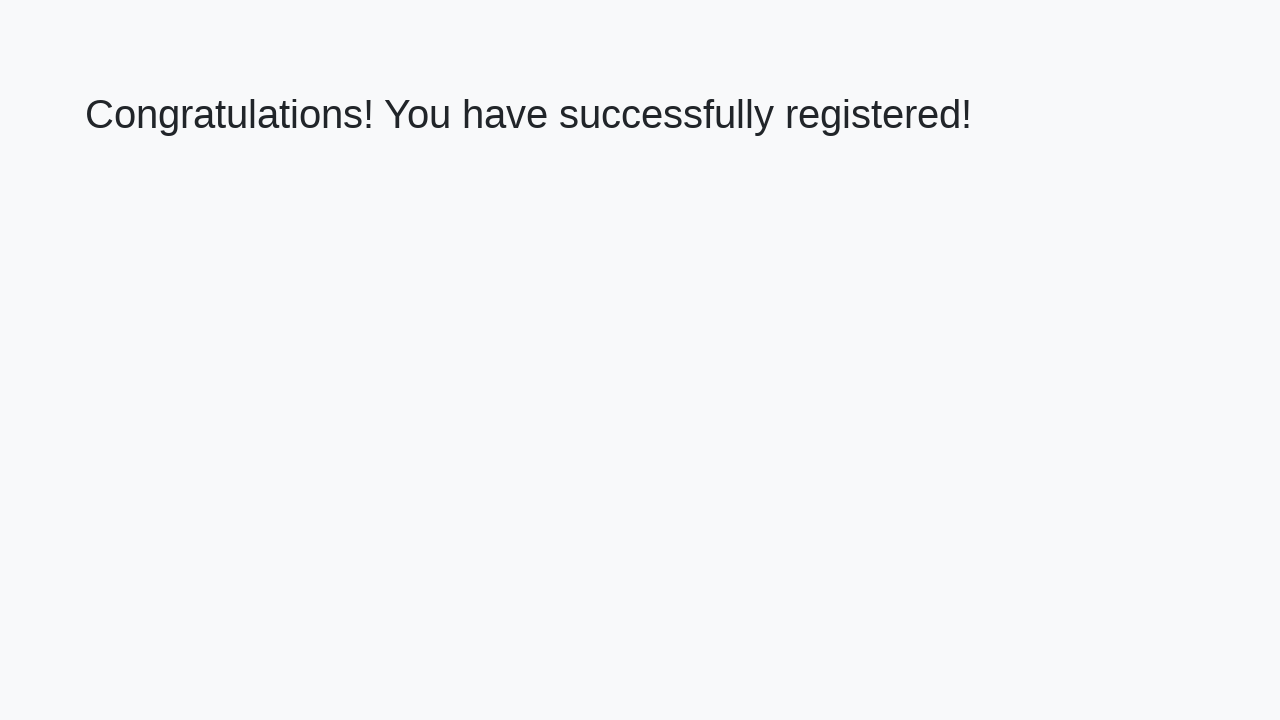

Success page loaded with h1 element visible
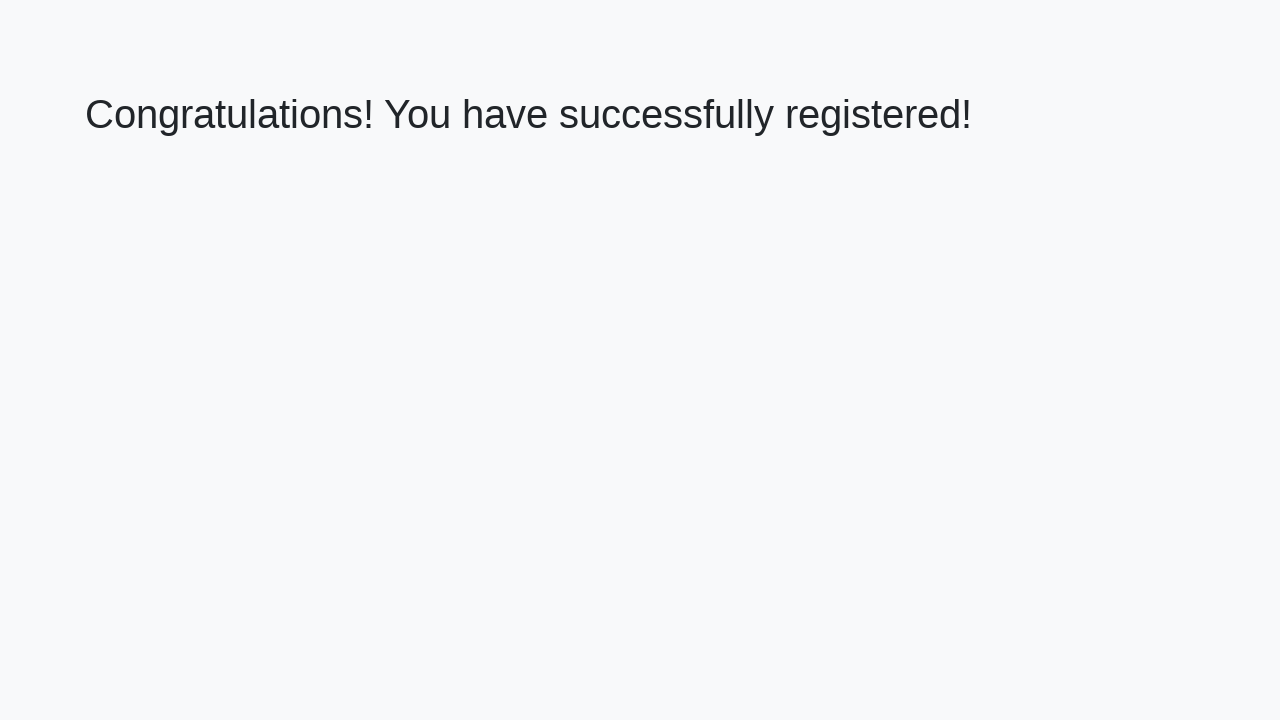

Retrieved welcome text: 'Congratulations! You have successfully registered!'
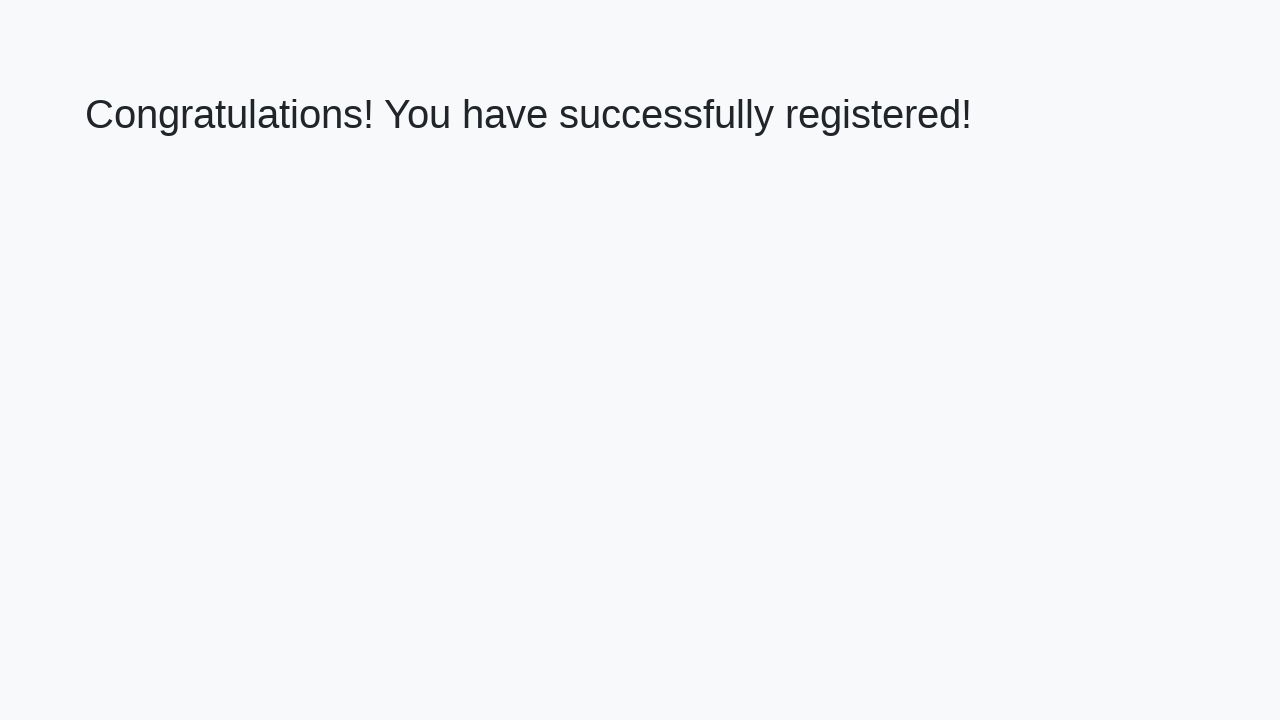

Verified success message matches expected text
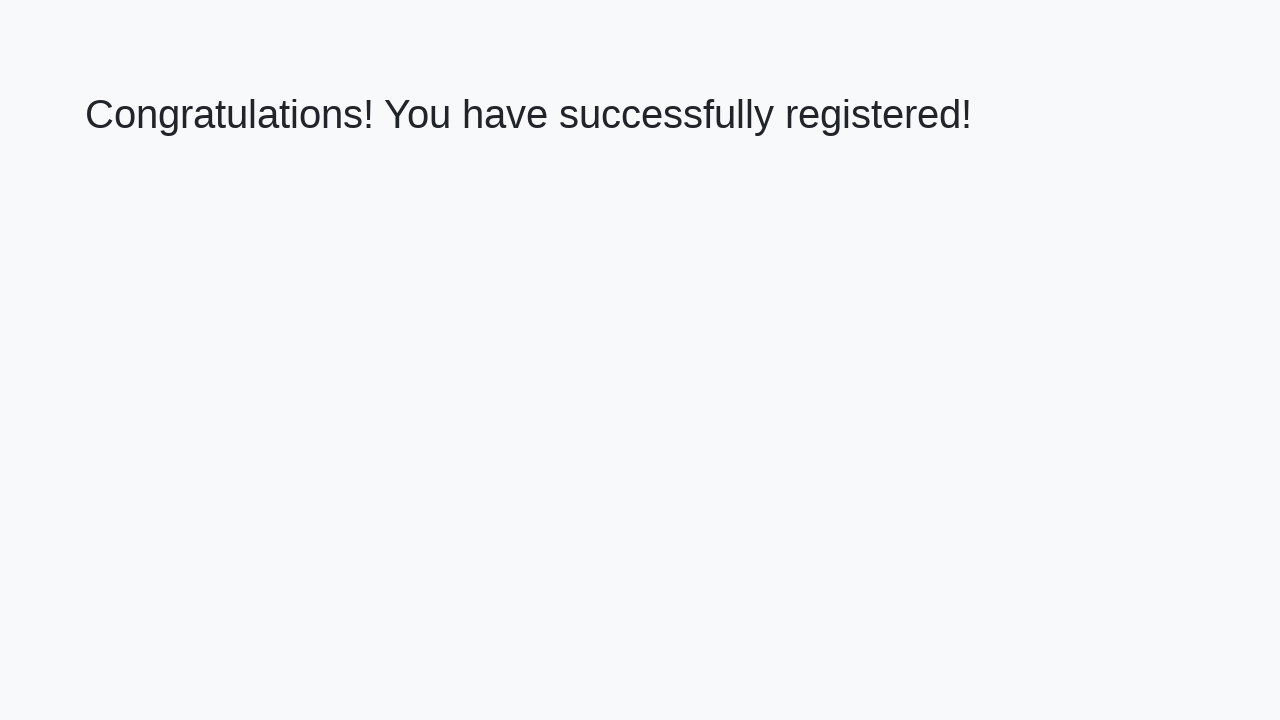

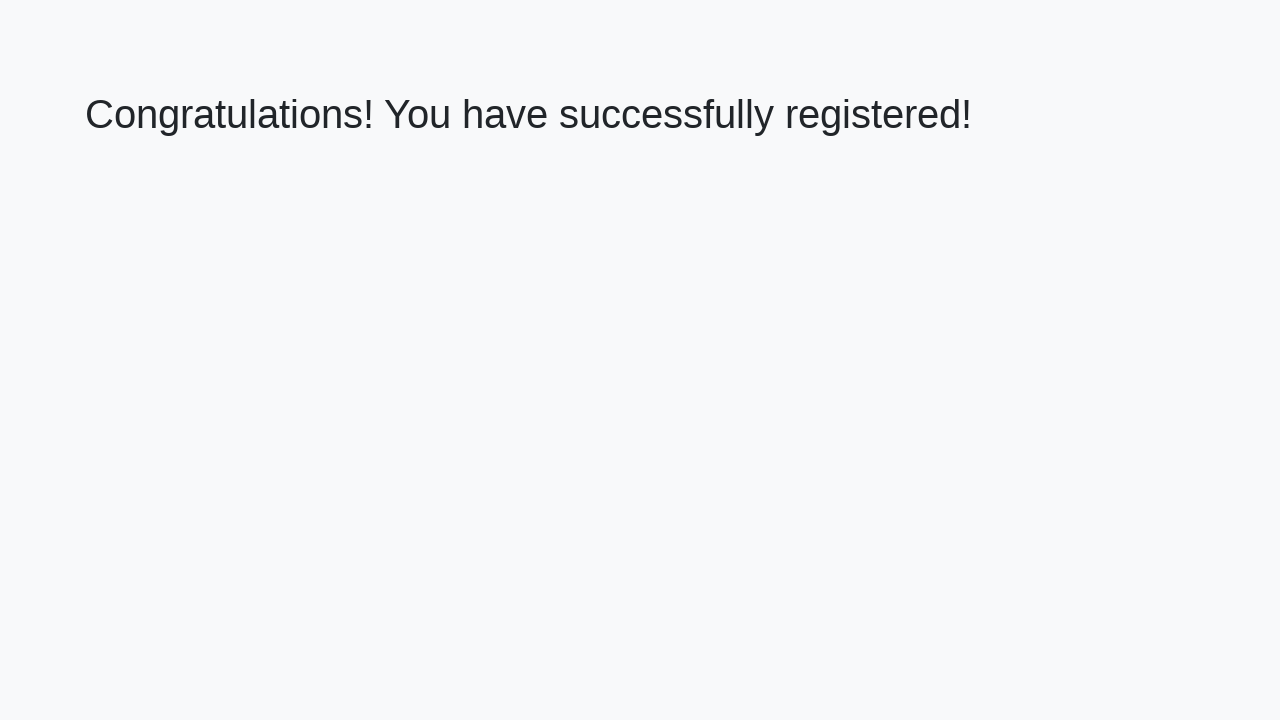